Executes a JavaScript alert on the Logitech main page

Starting URL: https://www.logitech.com/en-eu

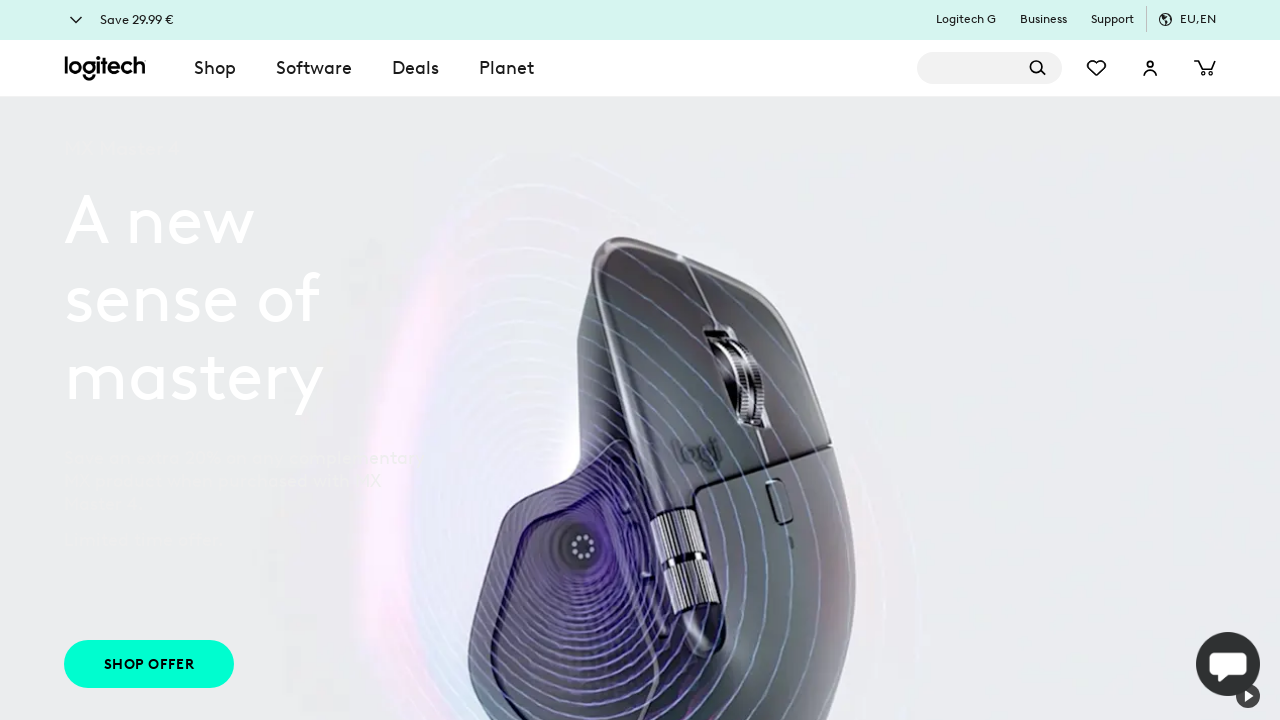

Executed JavaScript alert on Logitech main page
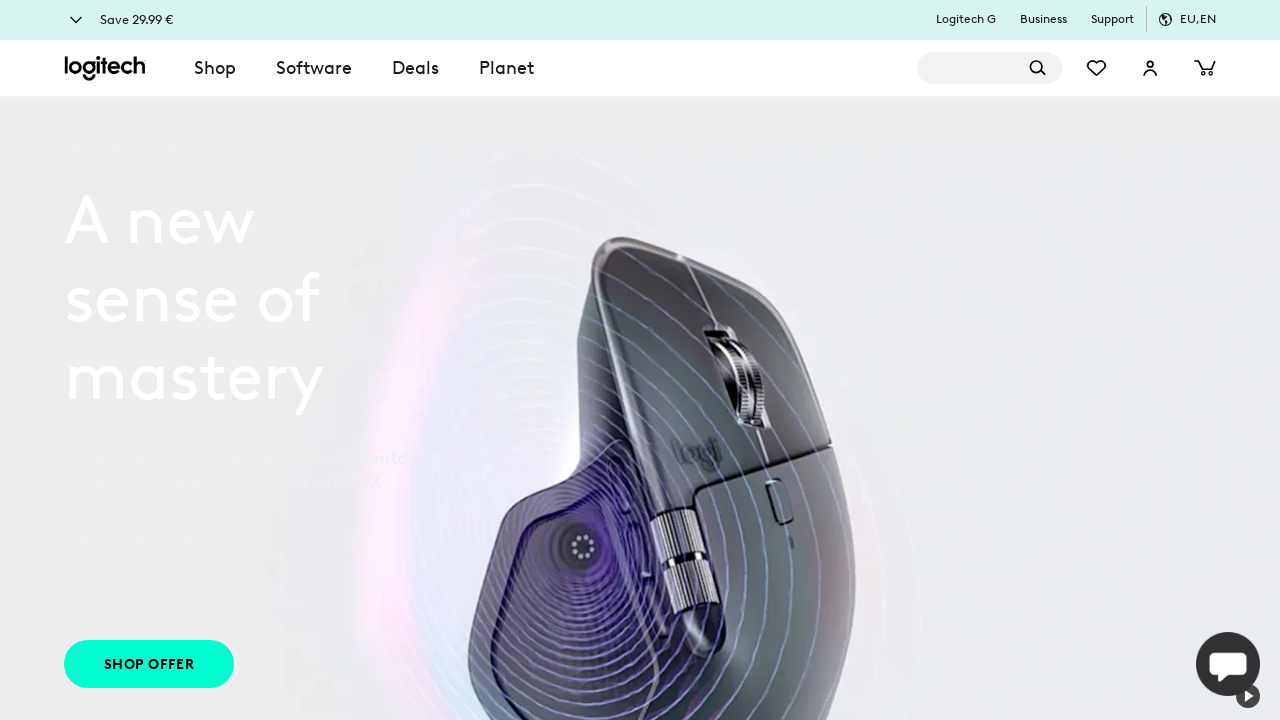

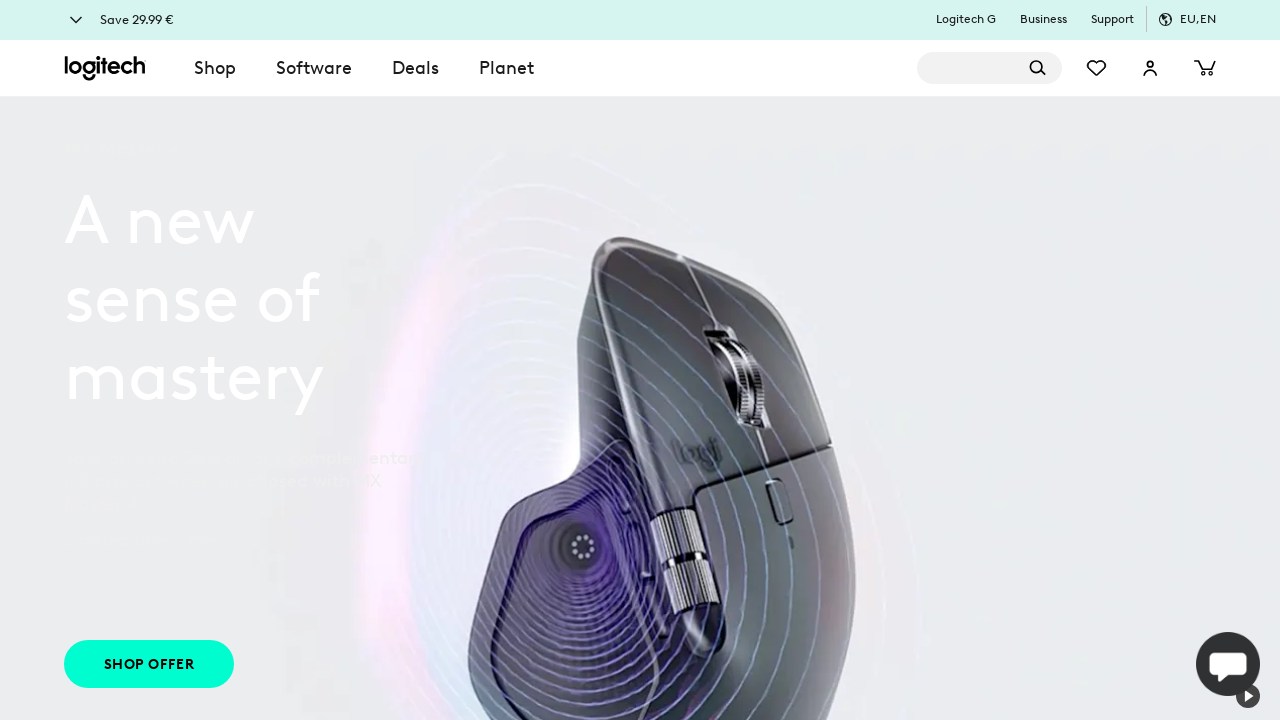